Tests sending a TAB key using keyboard actions without targeting a specific element and verifies the page displays the correct key press result

Starting URL: http://the-internet.herokuapp.com/key_presses

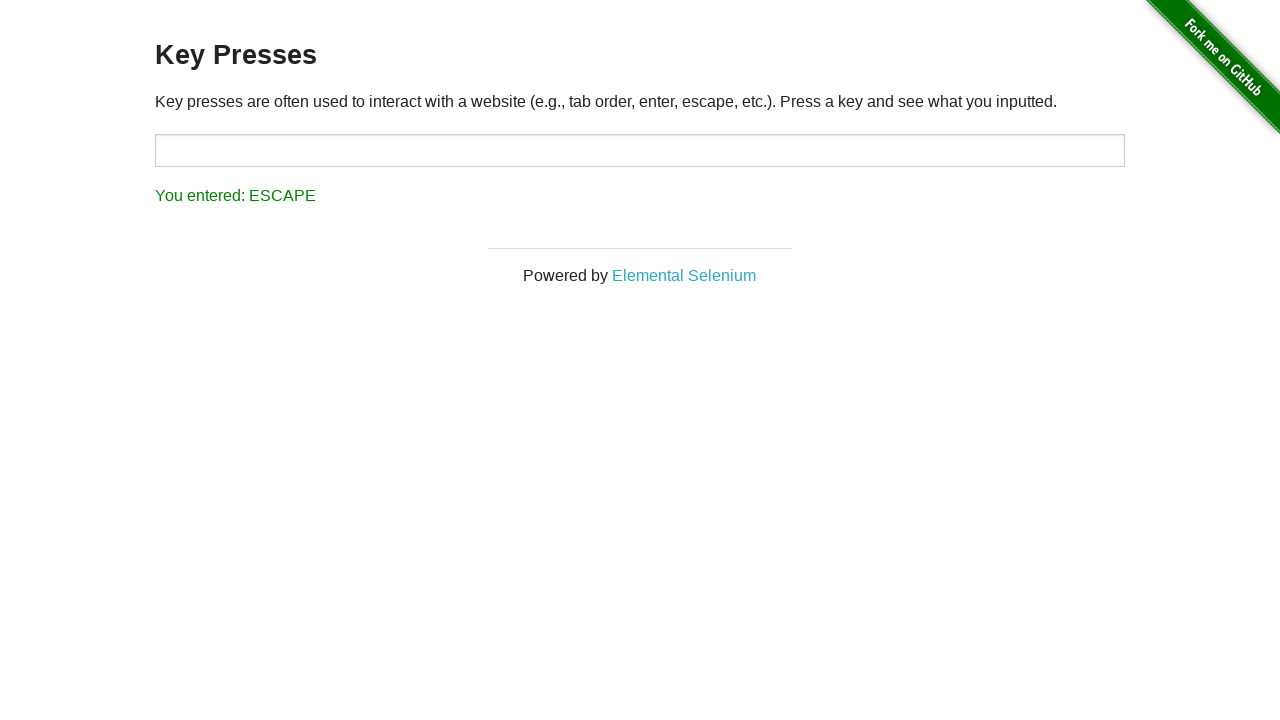

Pressed TAB key using keyboard
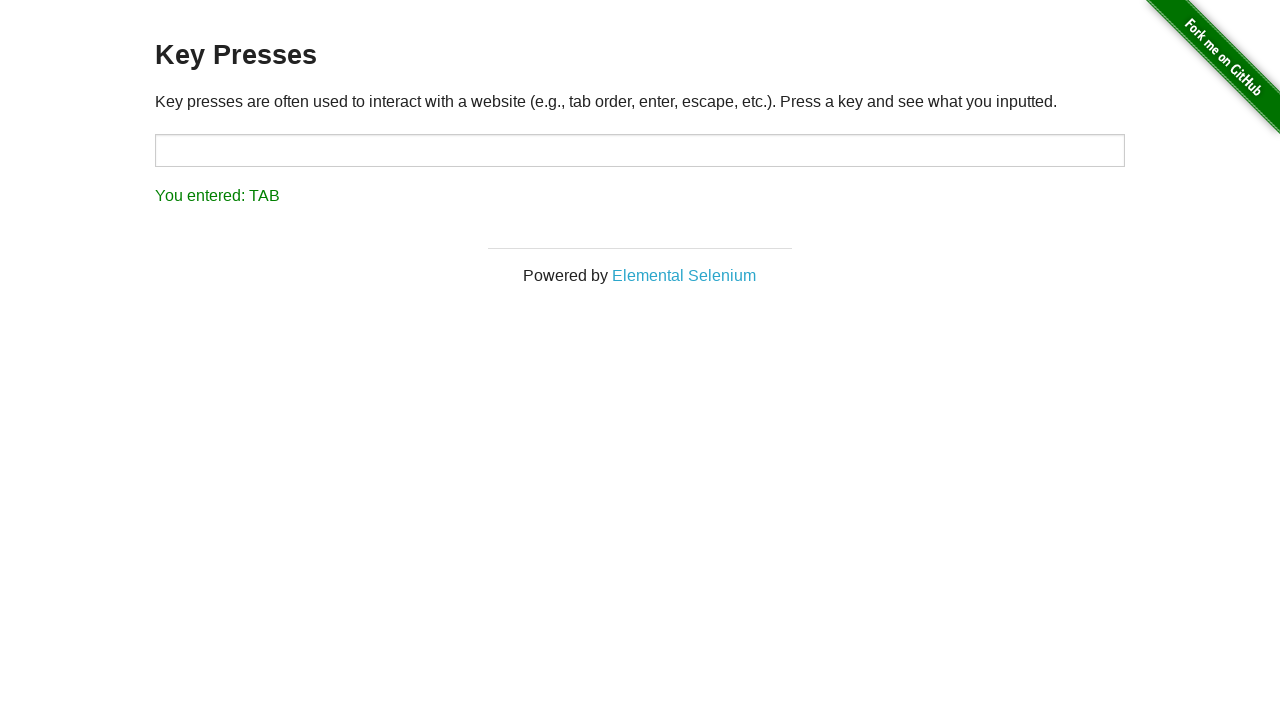

Waited for result element to appear
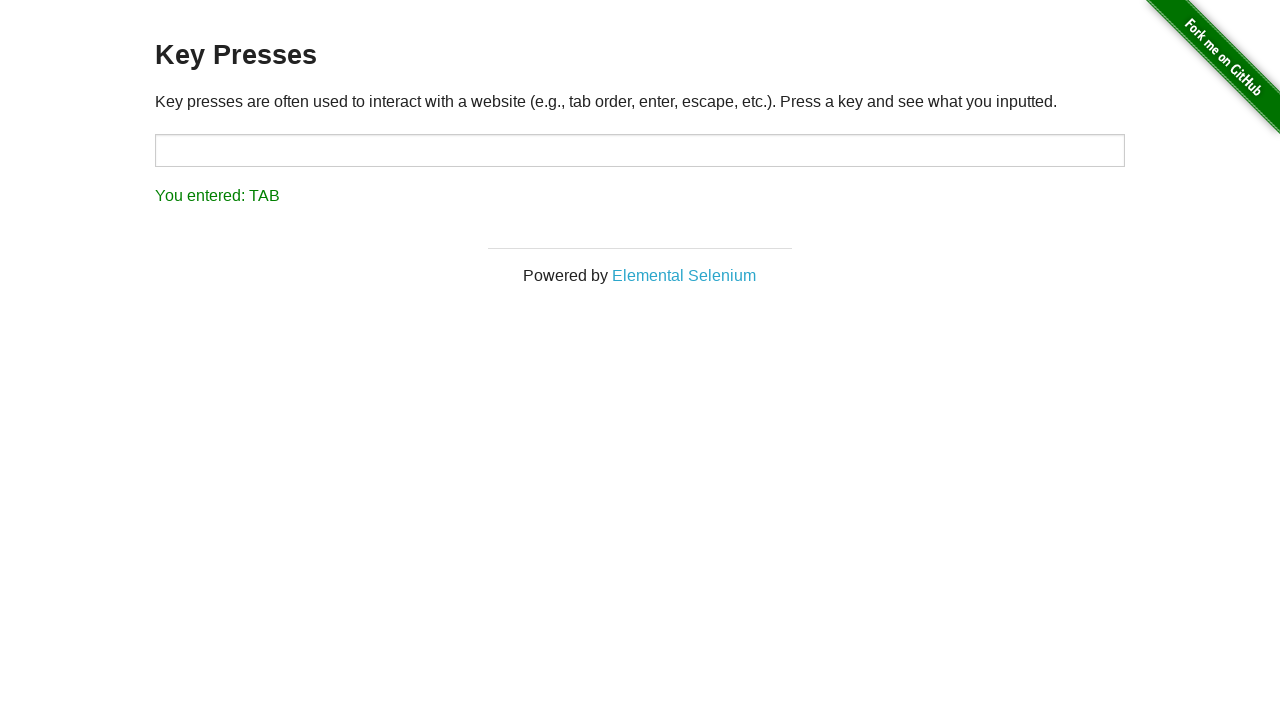

Retrieved result text content
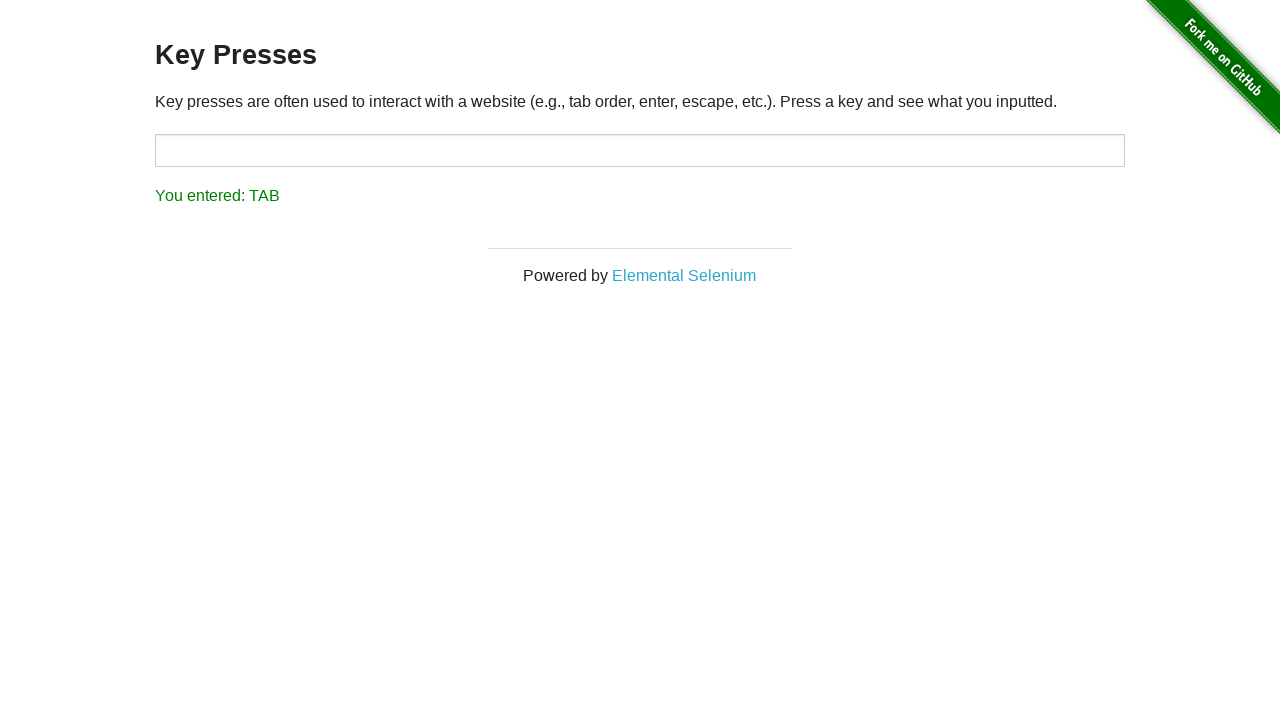

Verified result text matches expected 'You entered: TAB'
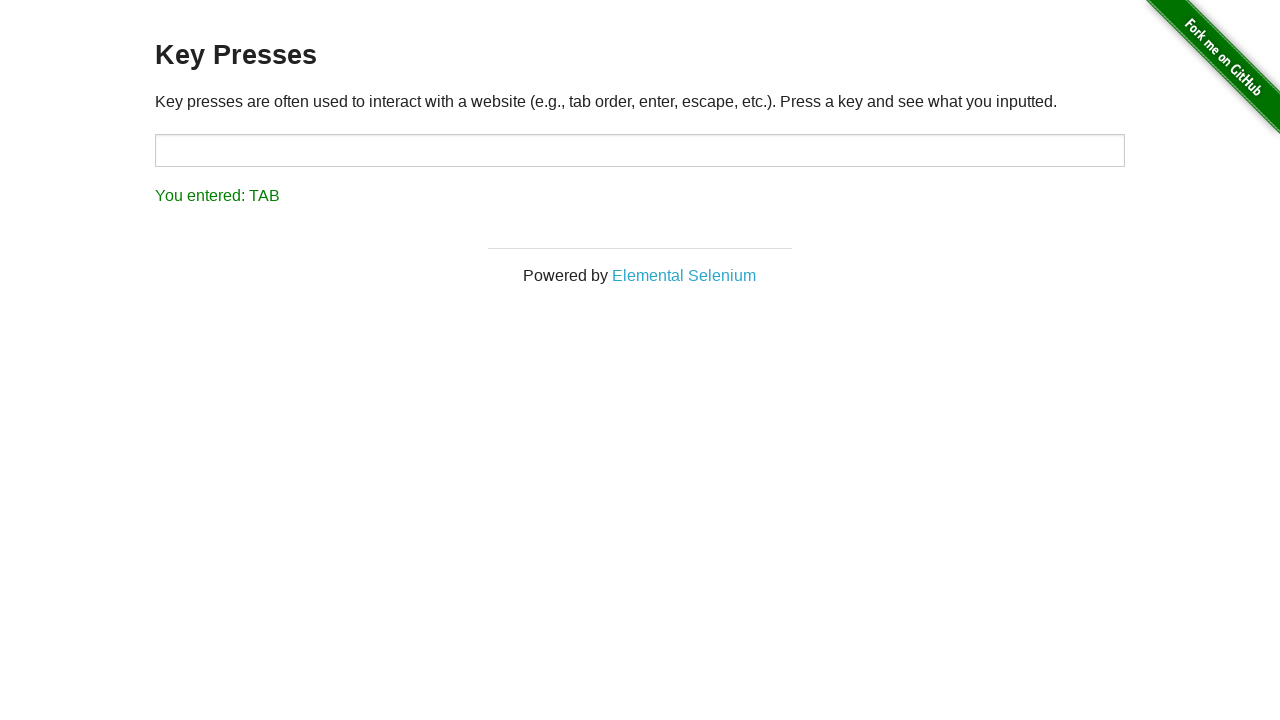

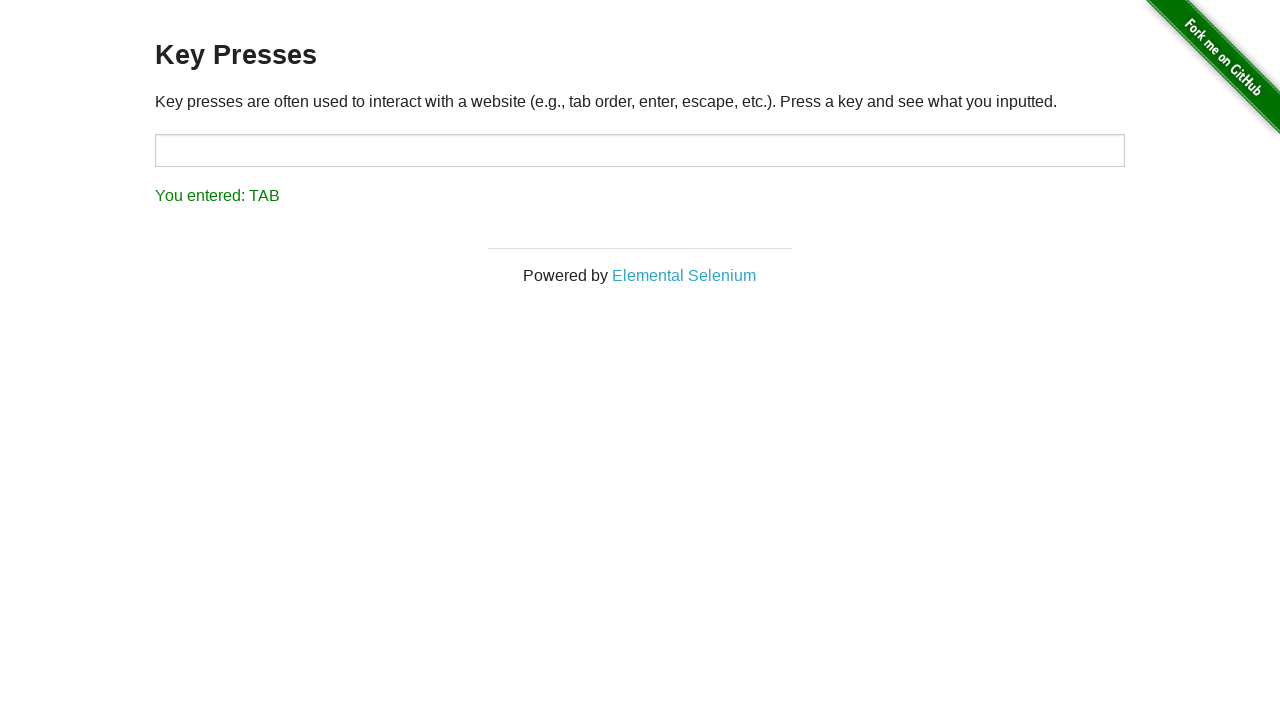